Tests checkbox functionality by locating two checkboxes and clicking them if they are not already selected

Starting URL: https://the-internet.herokuapp.com/checkboxes

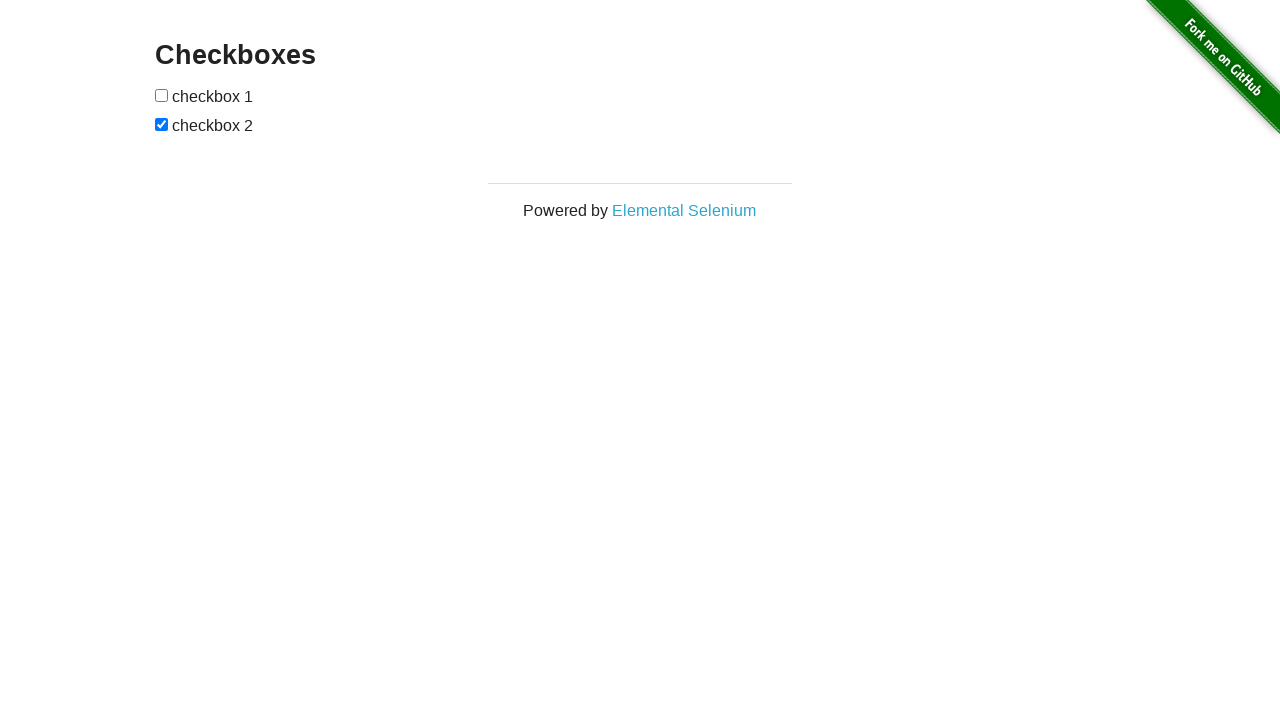

Located first checkbox element
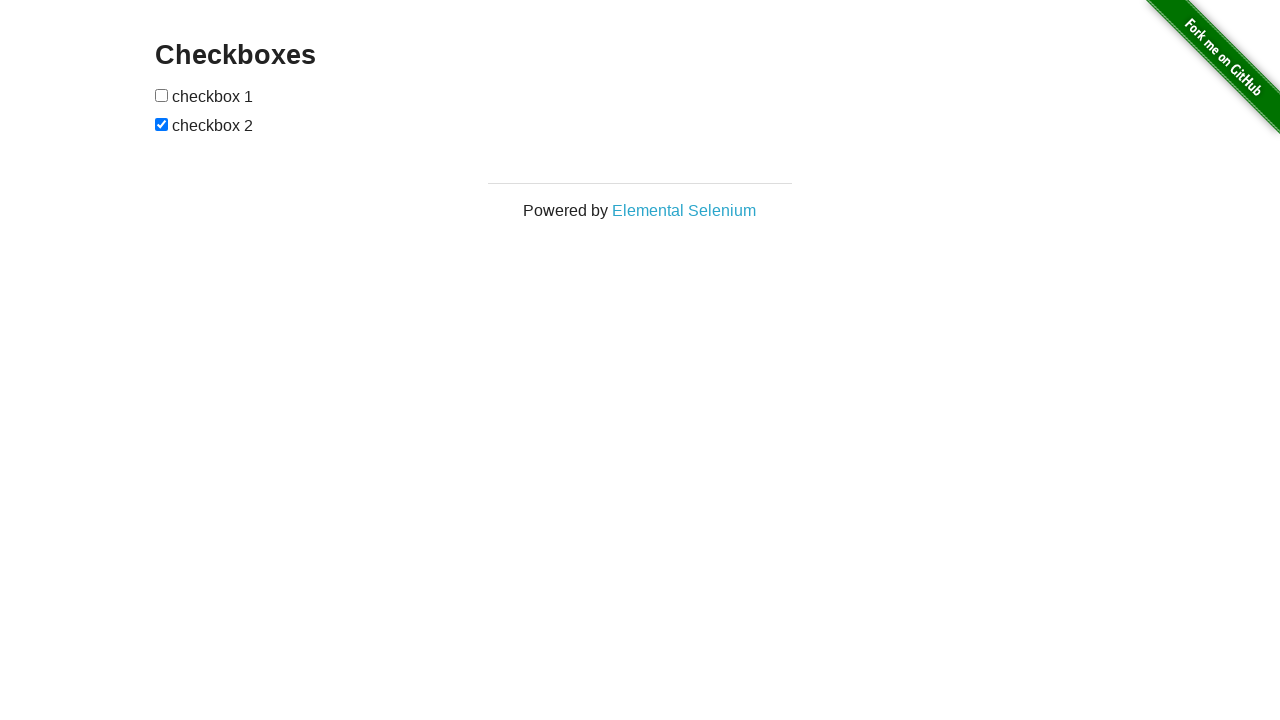

Checked if first checkbox is selected
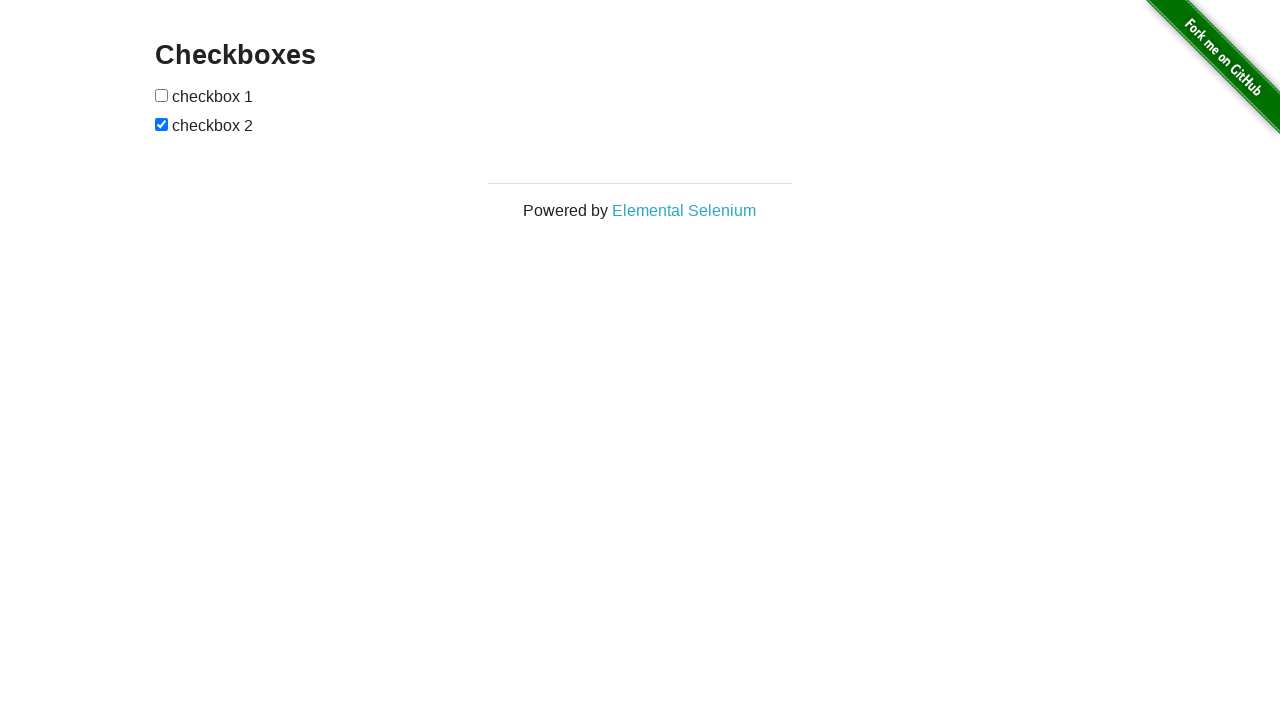

Clicked first checkbox to select it at (162, 95) on (//input[@type='checkbox'])[1]
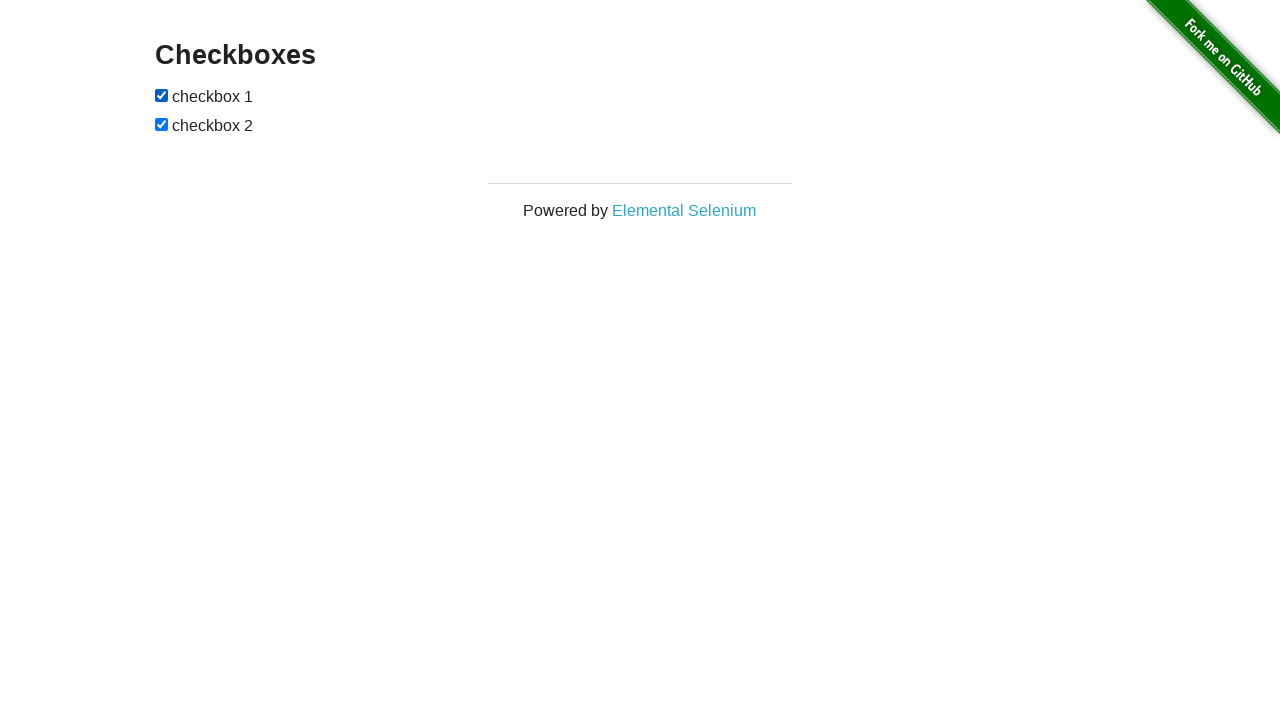

Located second checkbox element
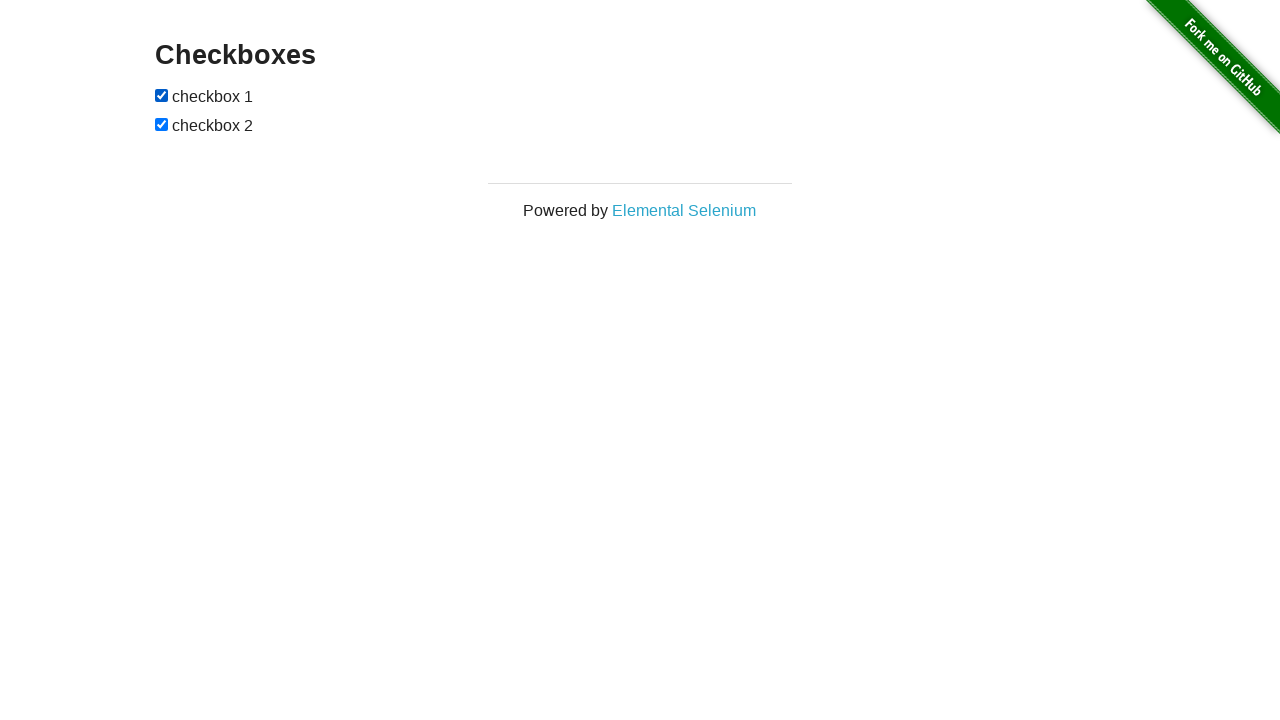

Second checkbox was already selected
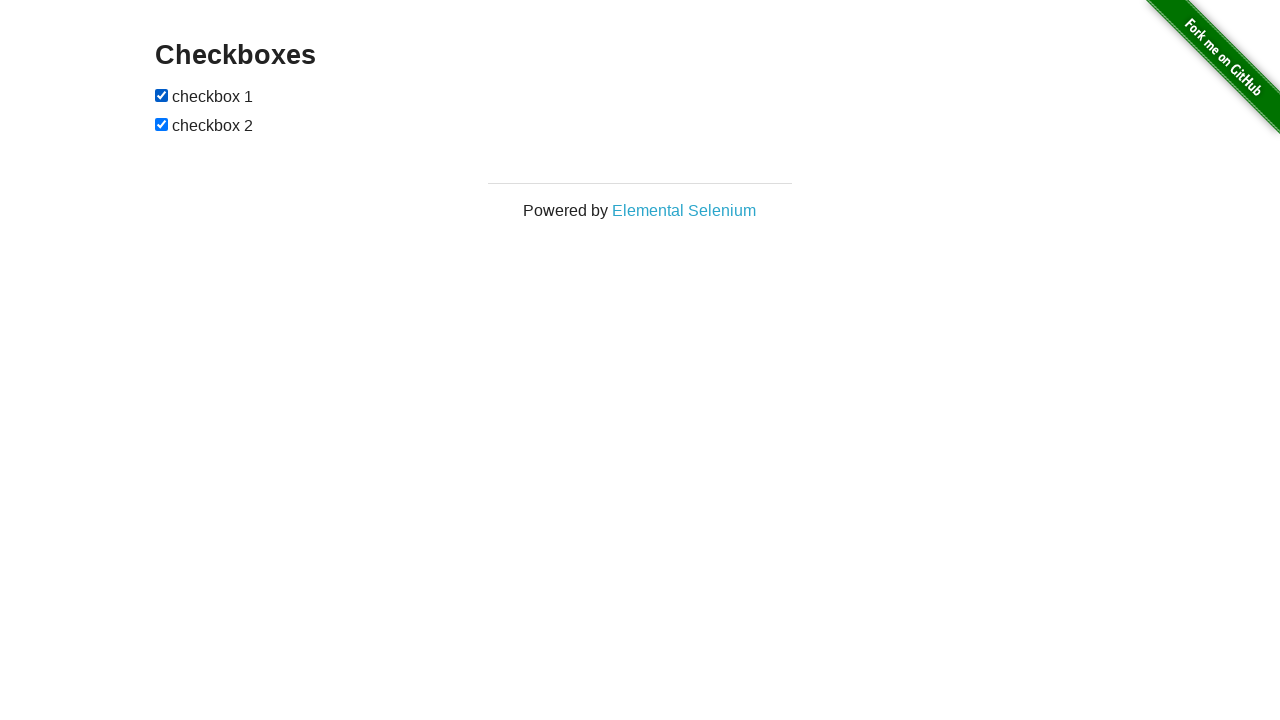

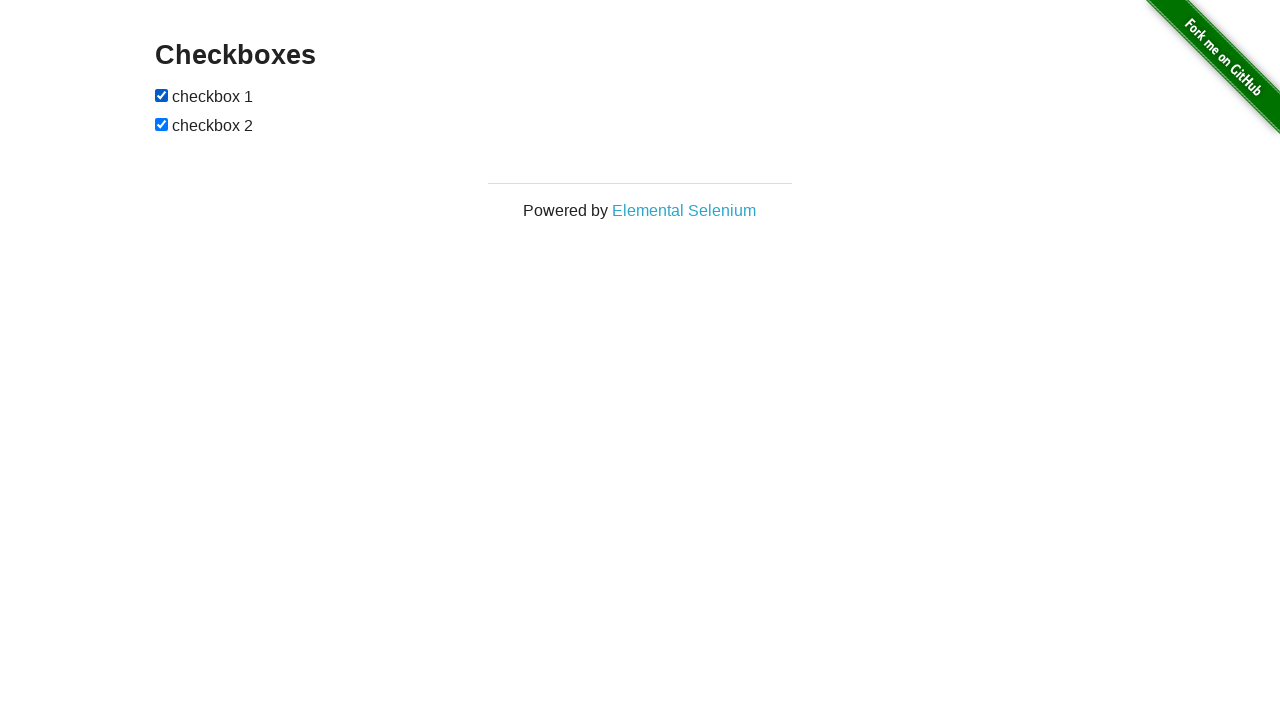